Tests drag and drop functionality on the jQuery UI droppable demo page by dragging an element and dropping it onto a target area

Starting URL: http://jqueryui.com/droppable/

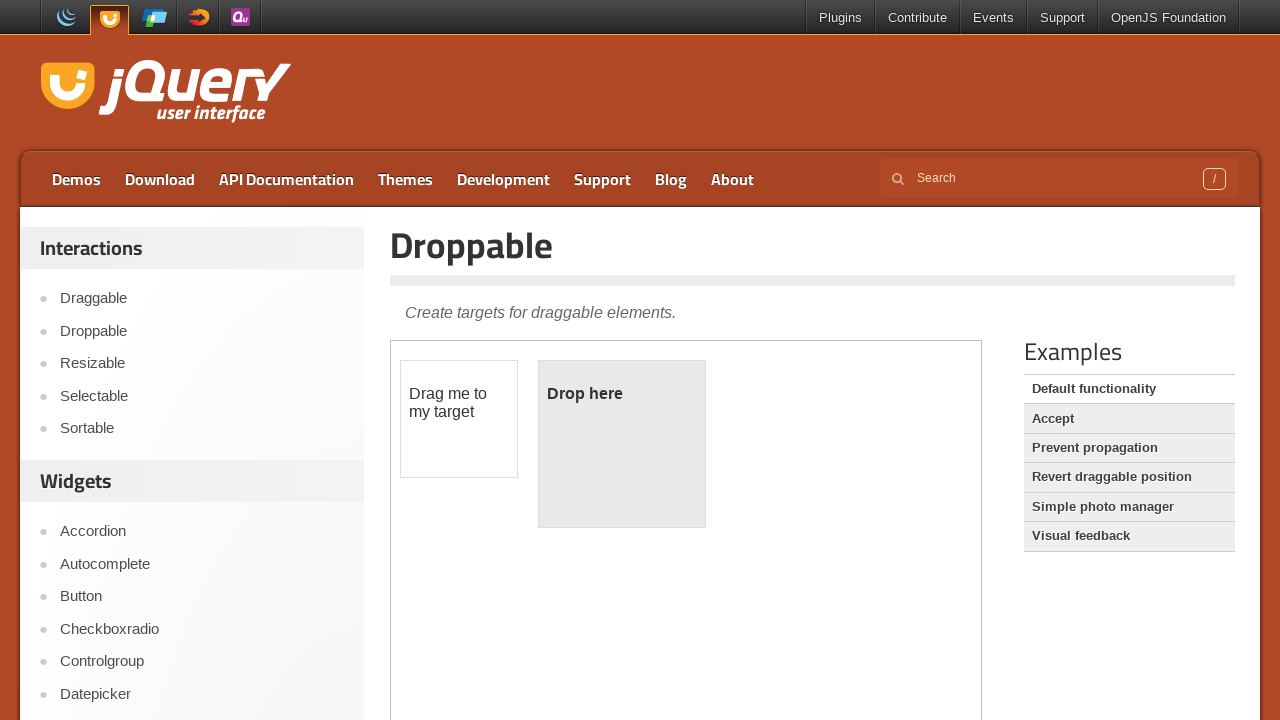

Located the demo iframe
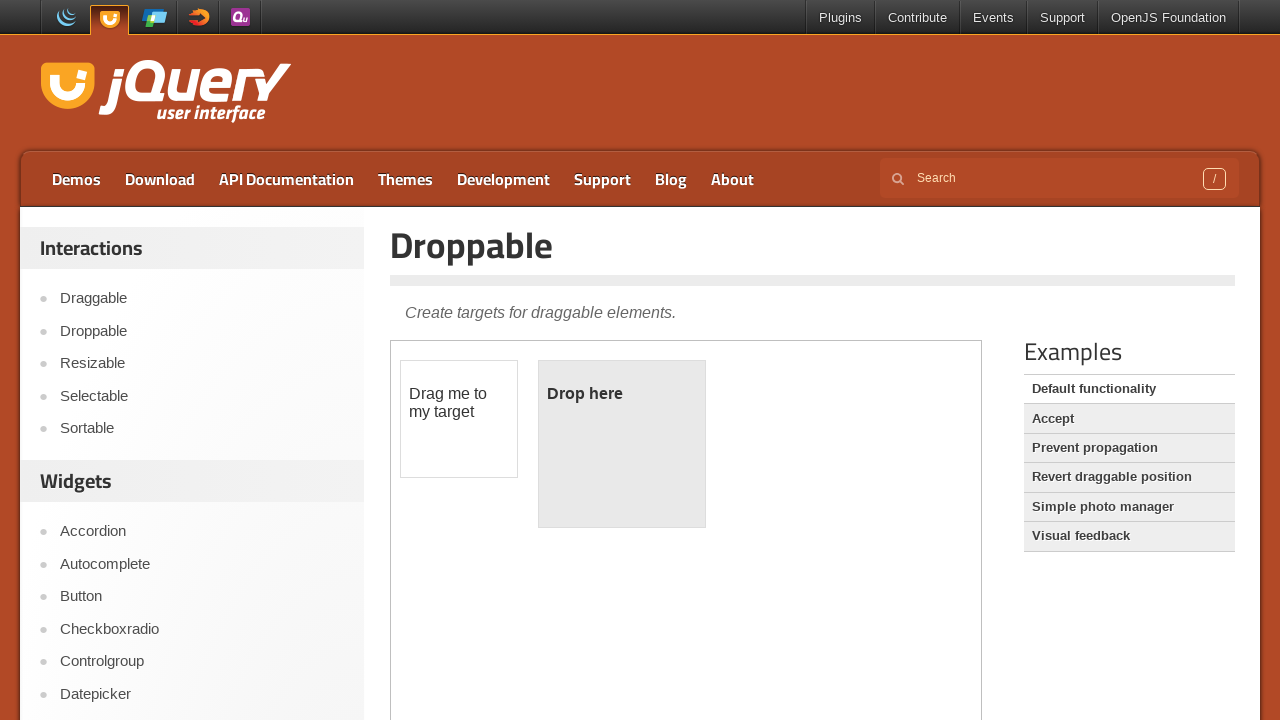

Located the draggable element
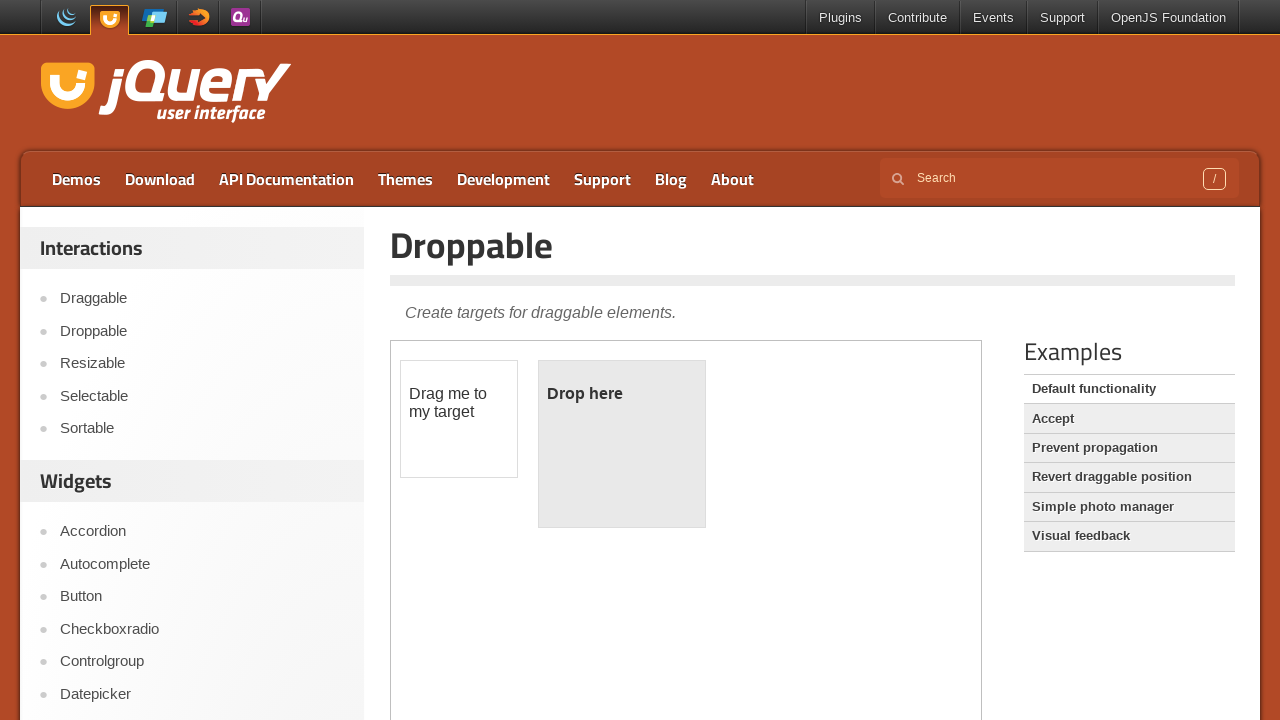

Located the droppable target element
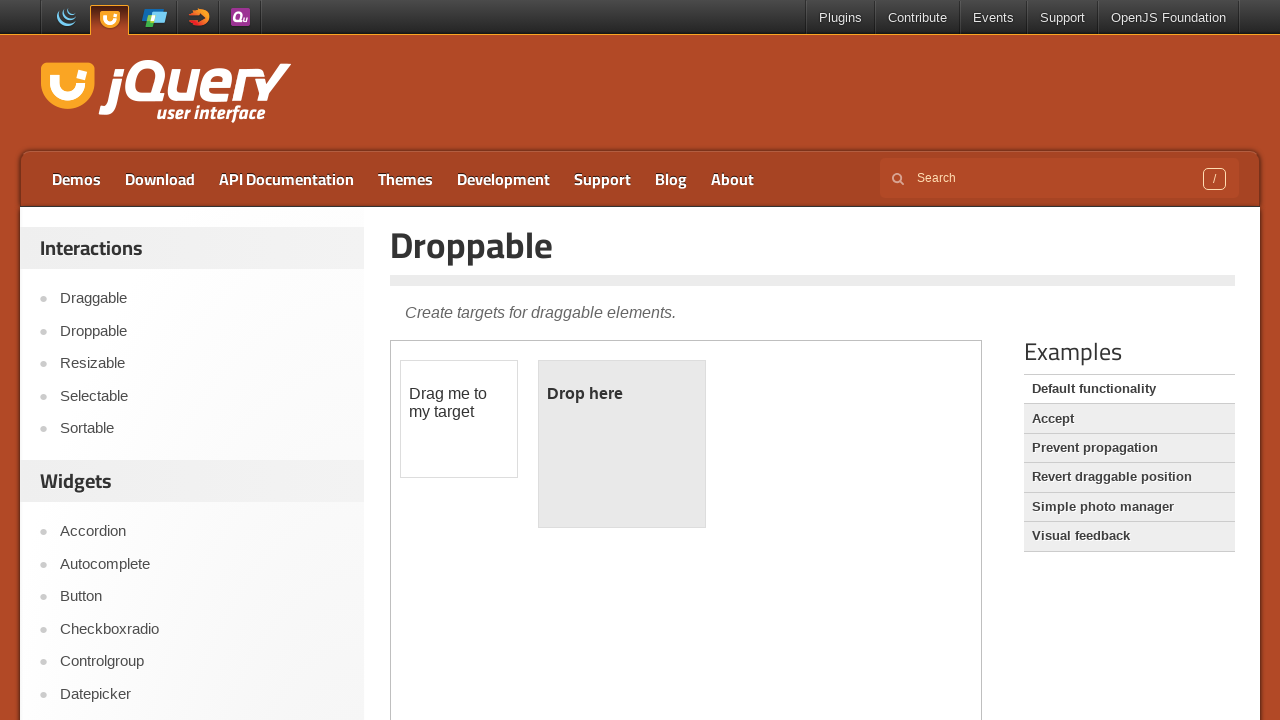

Dragged element onto the drop target area at (622, 444)
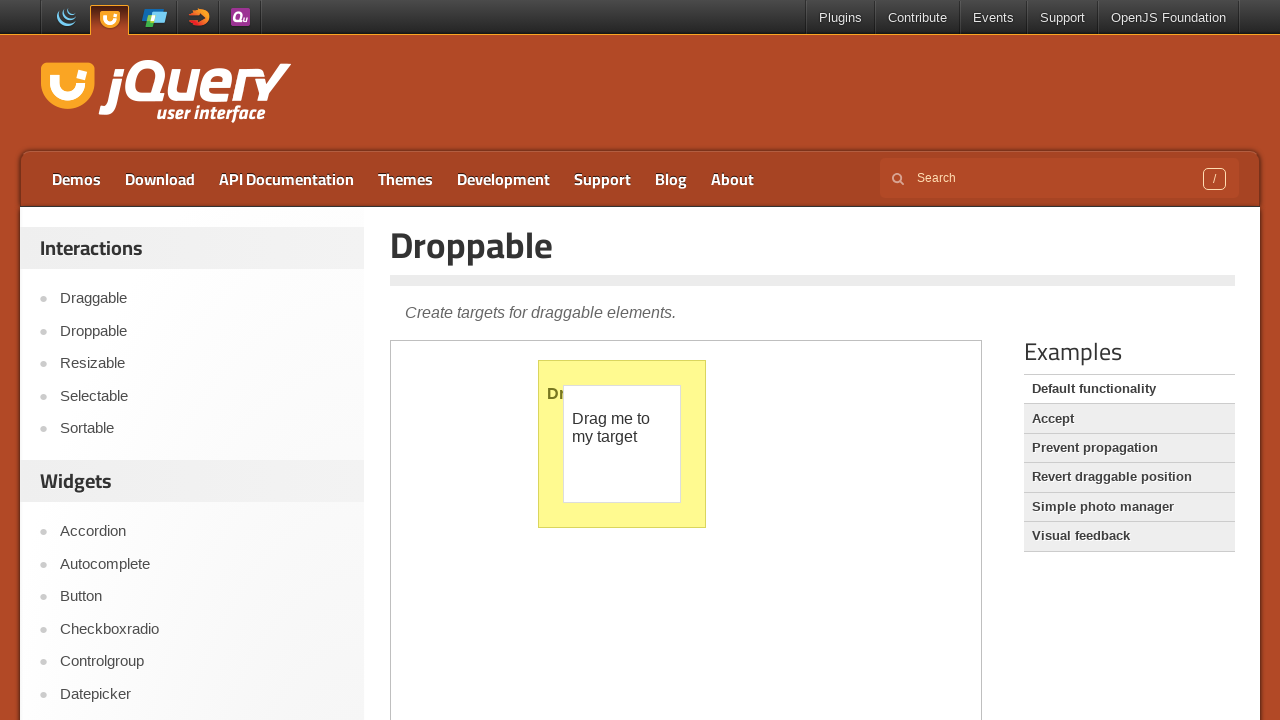

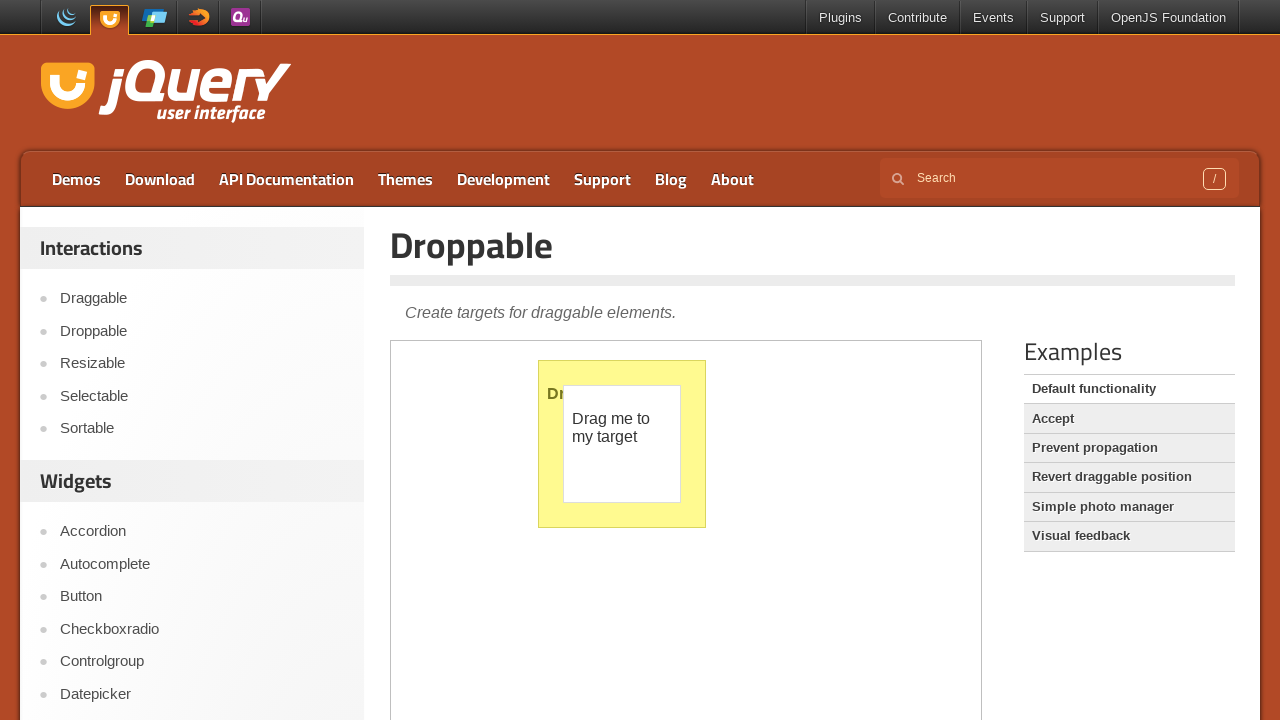